Tests navigation to the Services page by clicking the Services button and verifying the page loads correctly

Starting URL: https://parabank.parasoft.com/parabank/index.htm

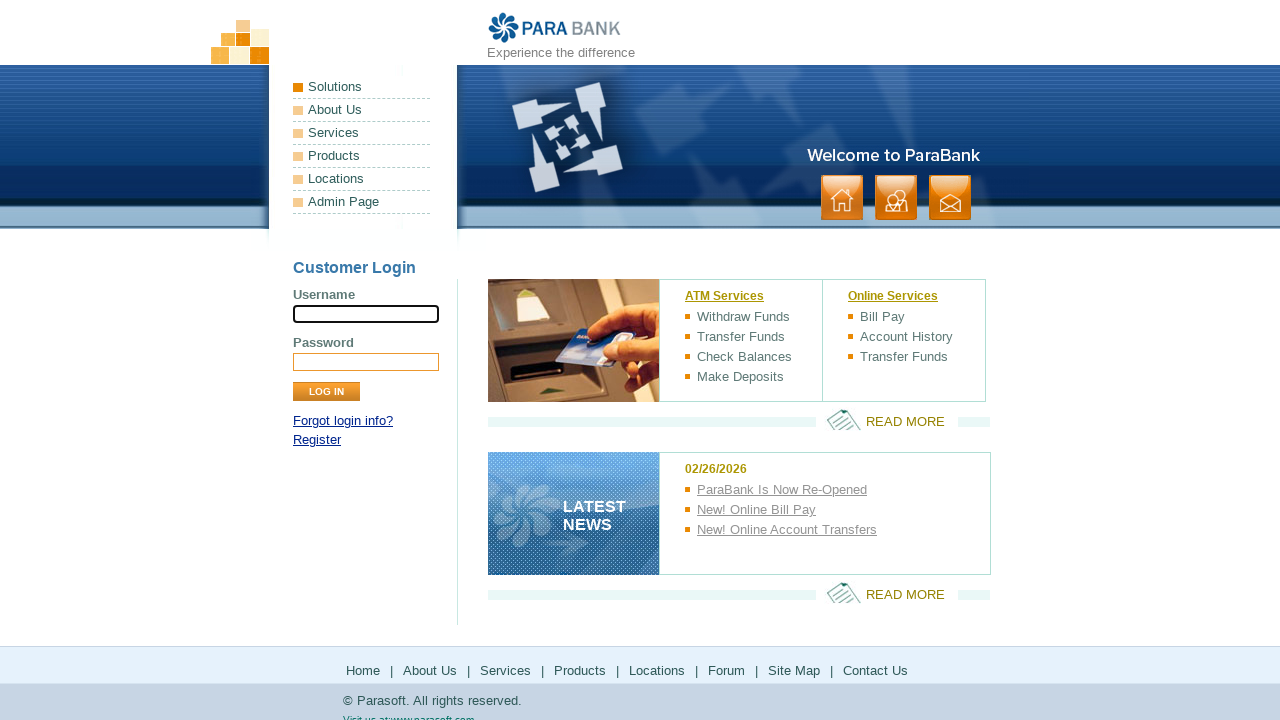

Clicked the Services button at (362, 133) on xpath=//a[text()='Services']
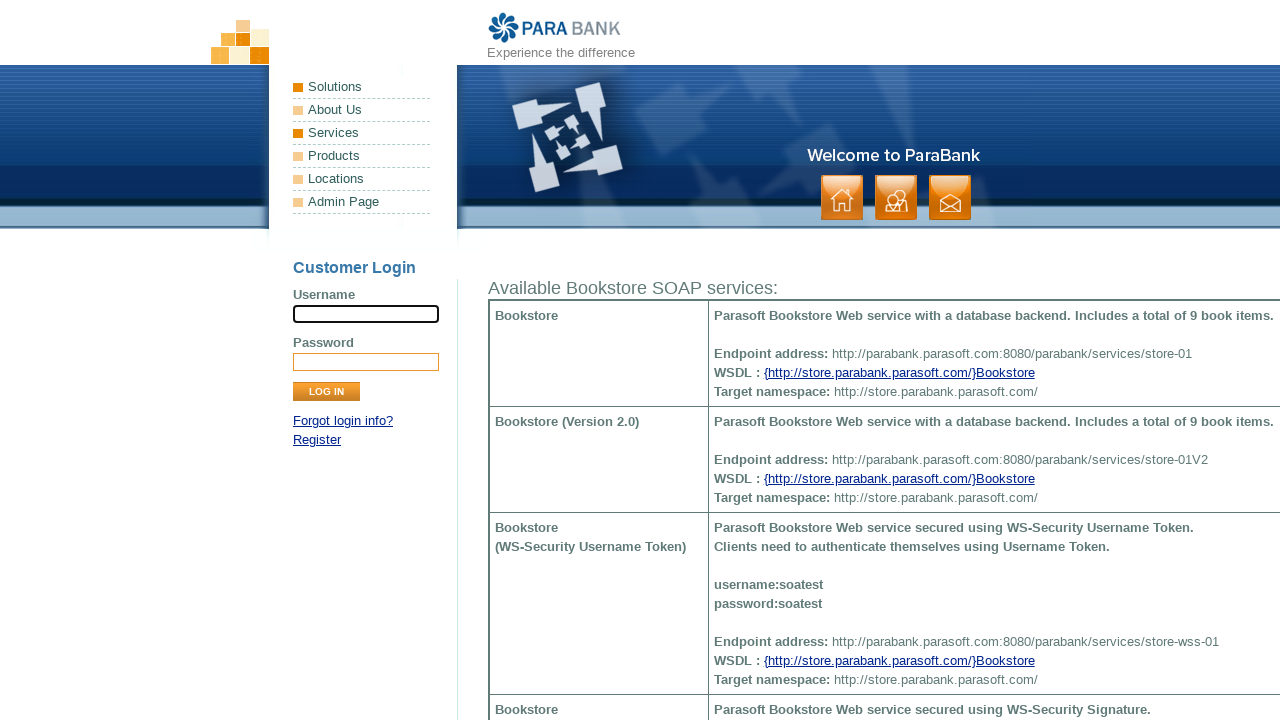

Services page header loaded and is visible
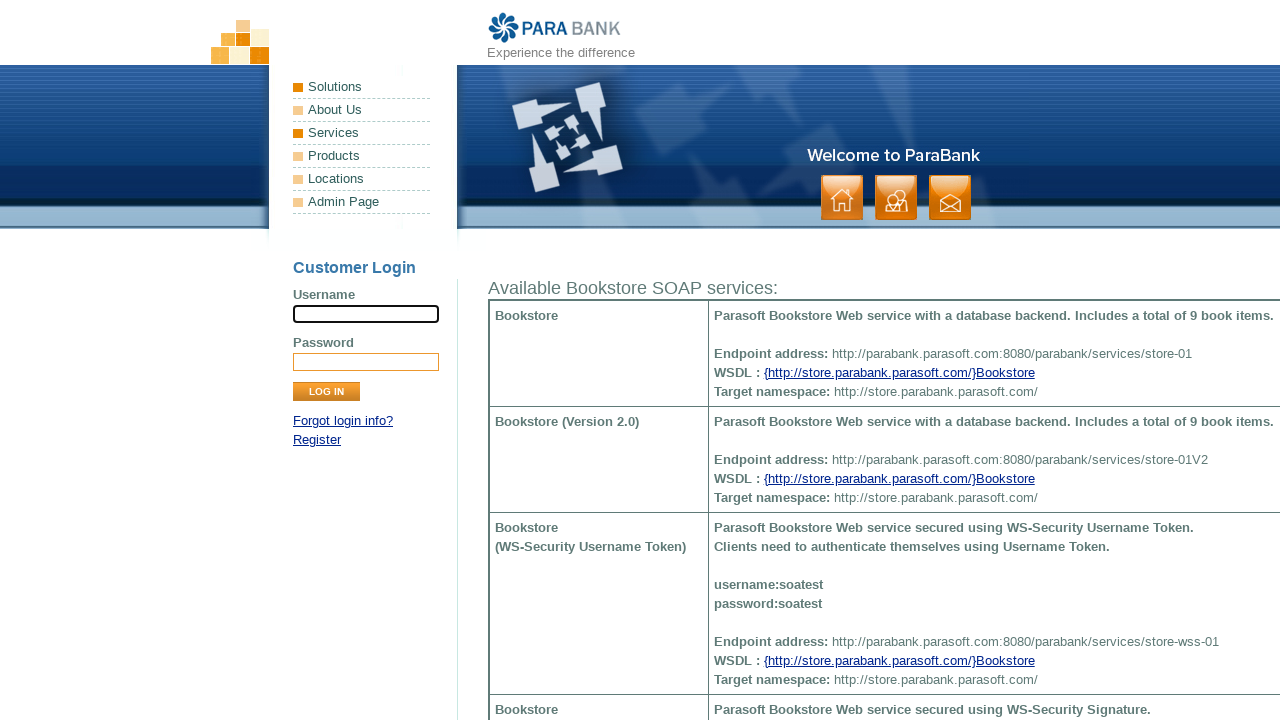

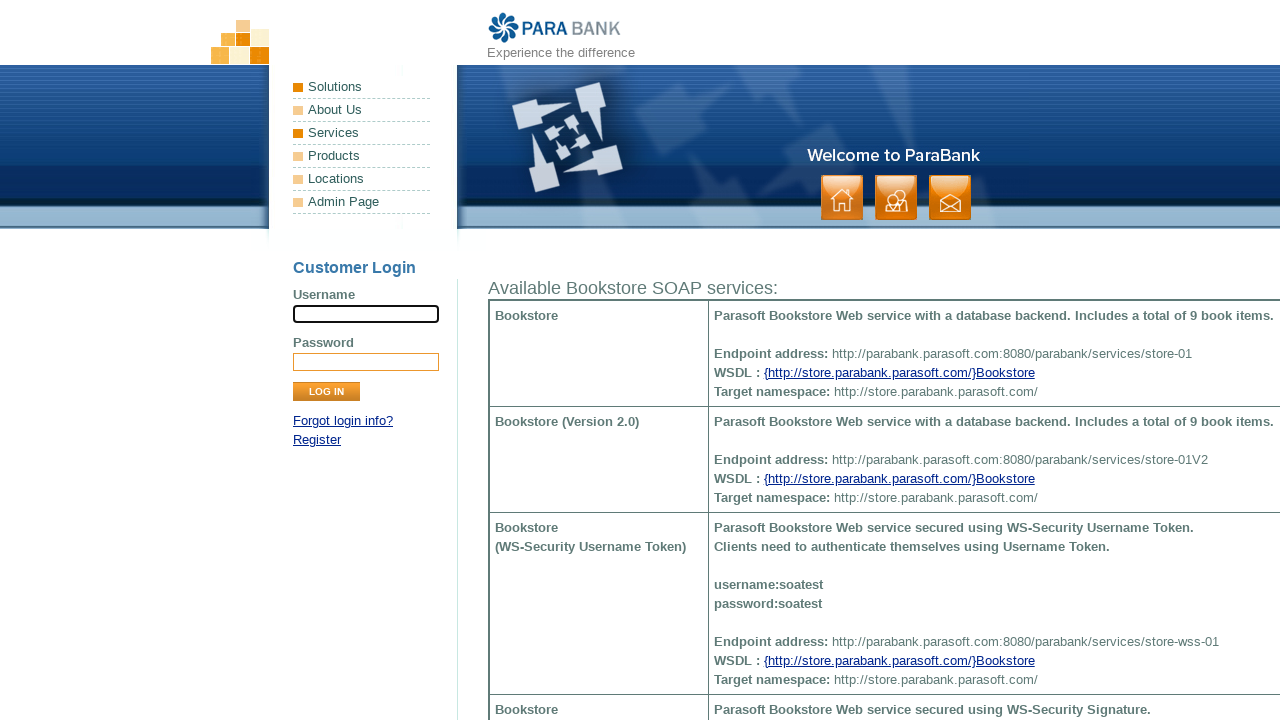